Tests dynamic button clicking sequence by clicking start button followed by three sequential buttons

Starting URL: https://testpages.eviltester.com/styled/dynamic-buttons-simple.html

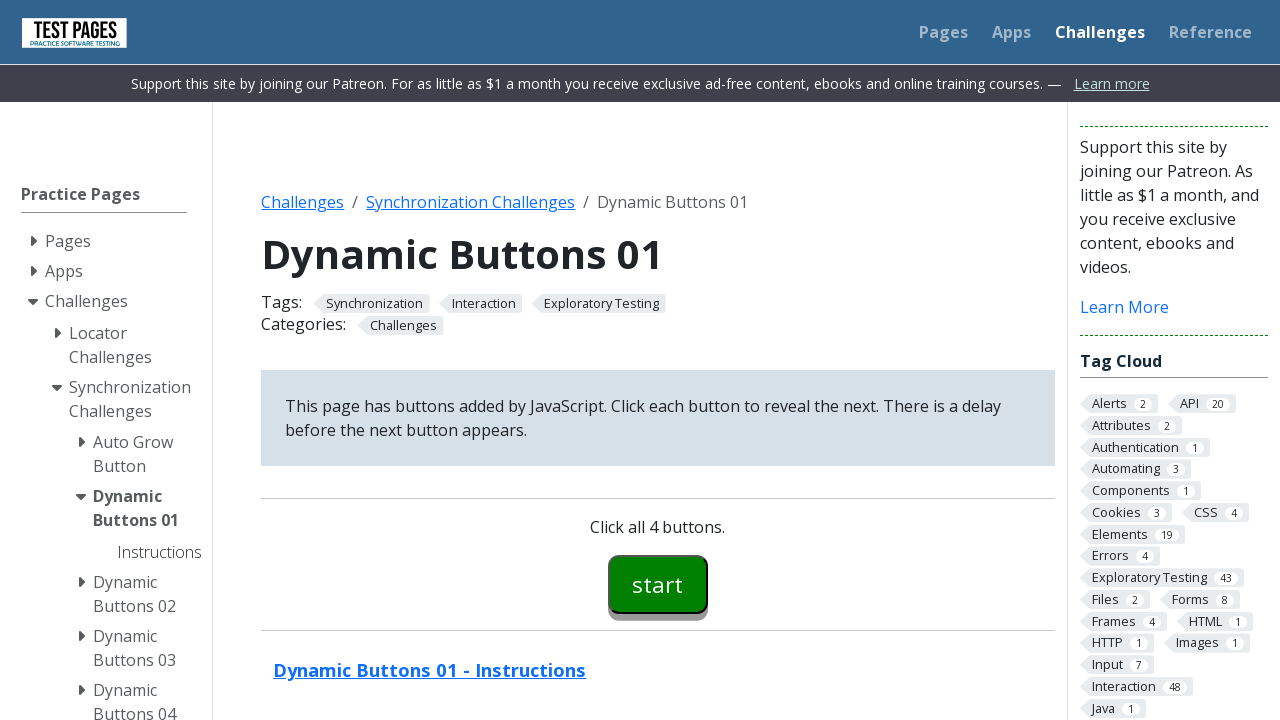

Clicked start button (button#button00) at (658, 584) on button#button00
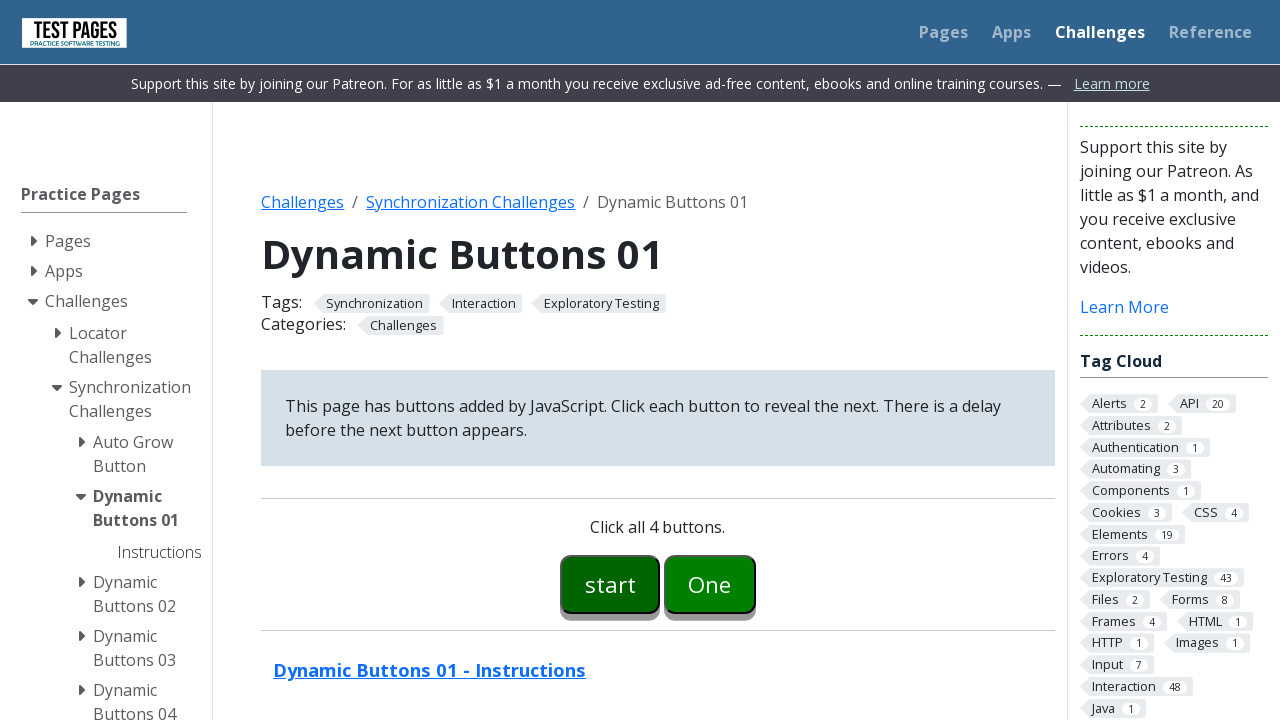

Clicked first sequential button (button#button01) at (710, 584) on button#button01
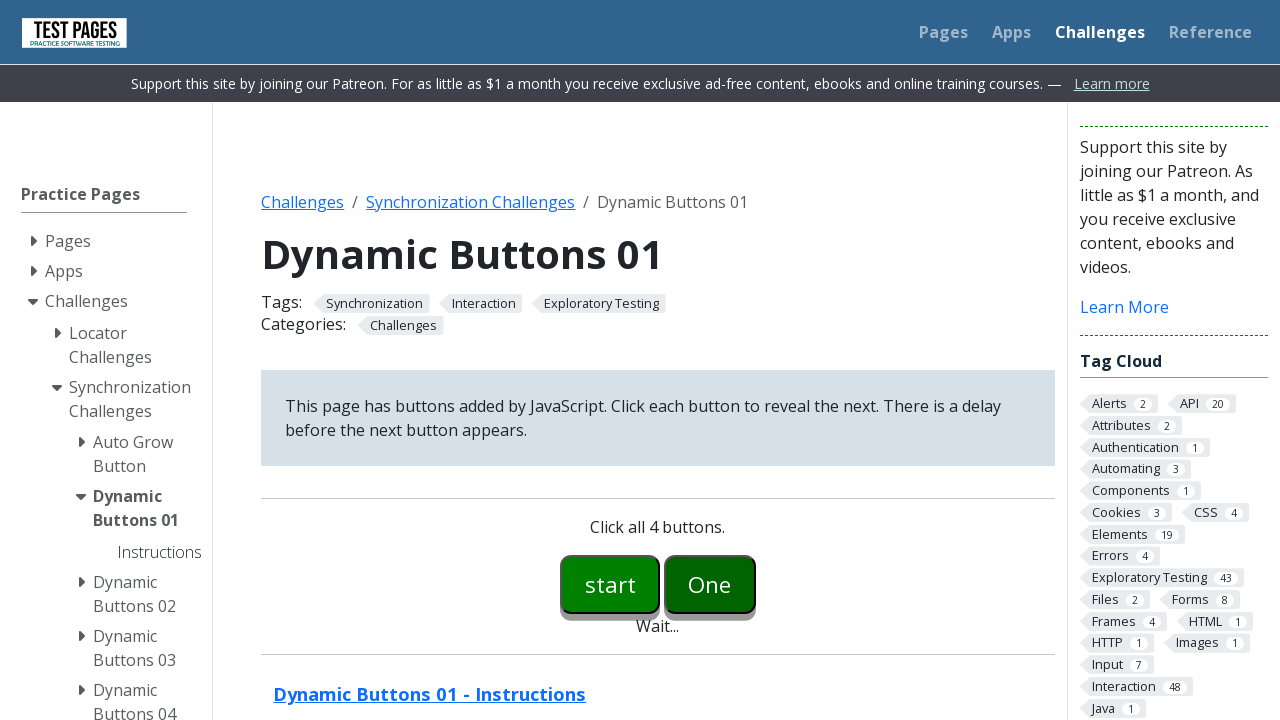

Clicked second sequential button (button#button02) at (756, 584) on button#button02
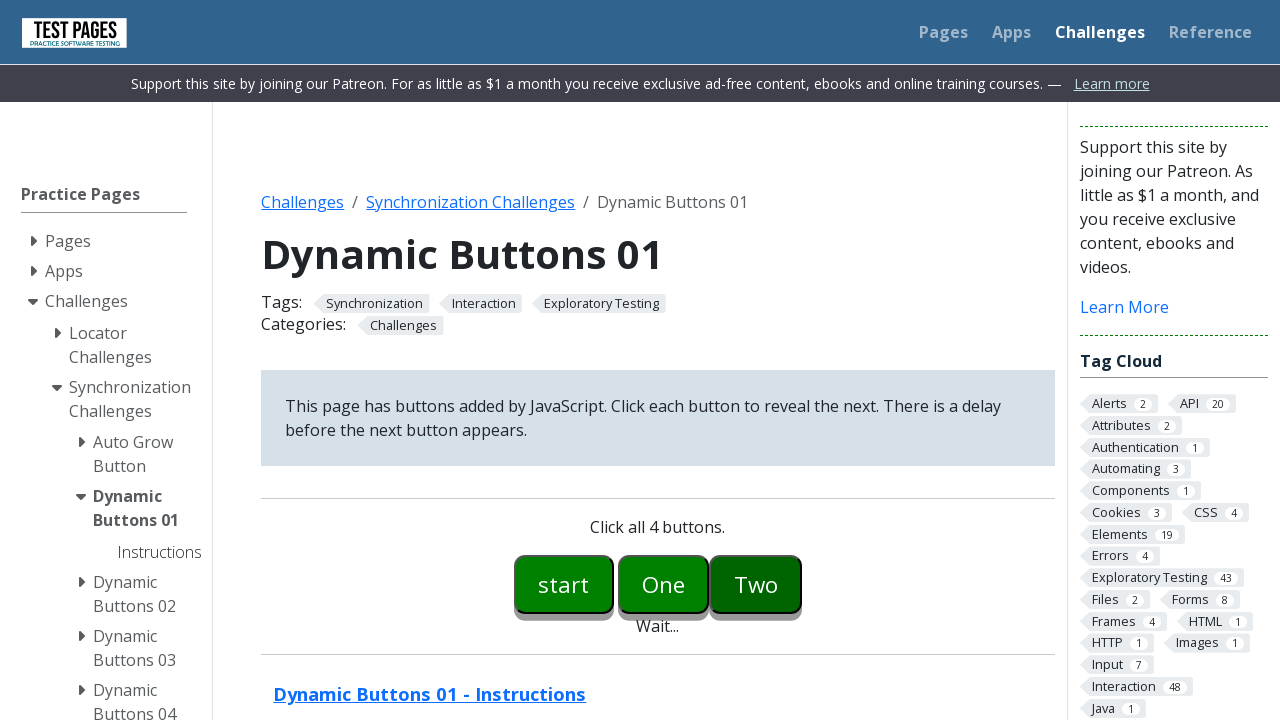

Clicked third sequential button (button#button03) at (802, 584) on button#button03
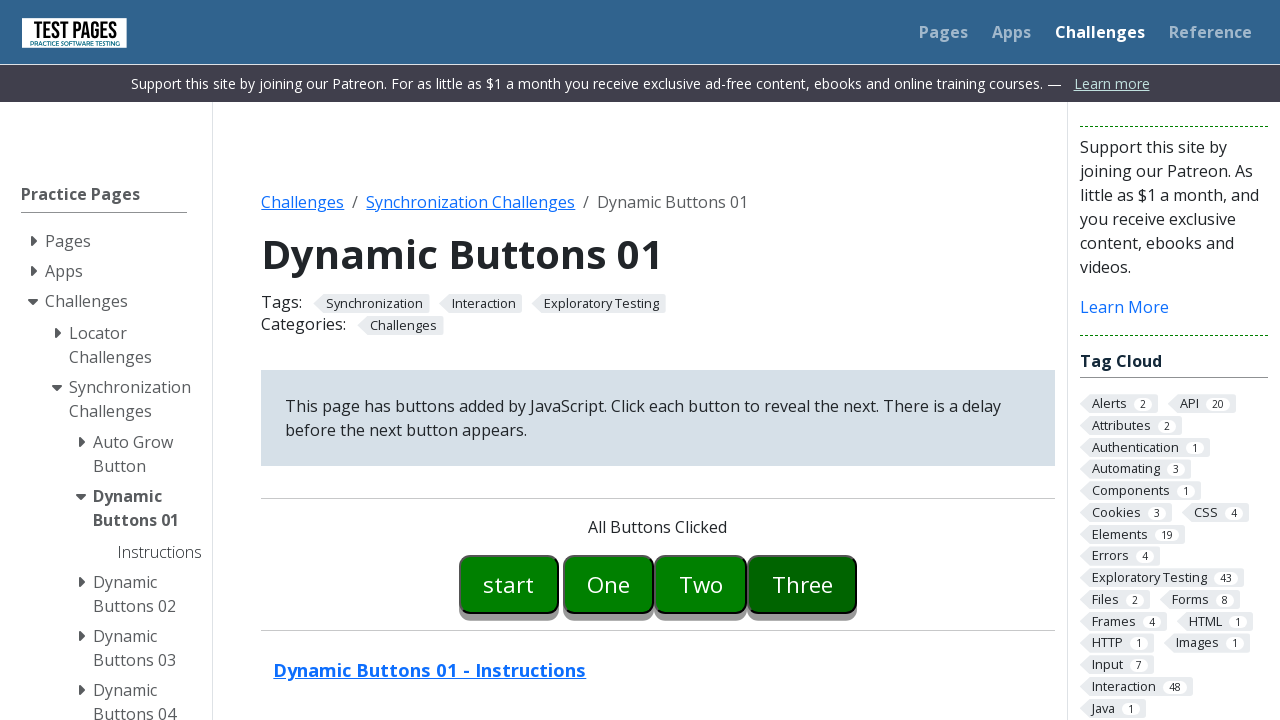

Verified completion message appeared
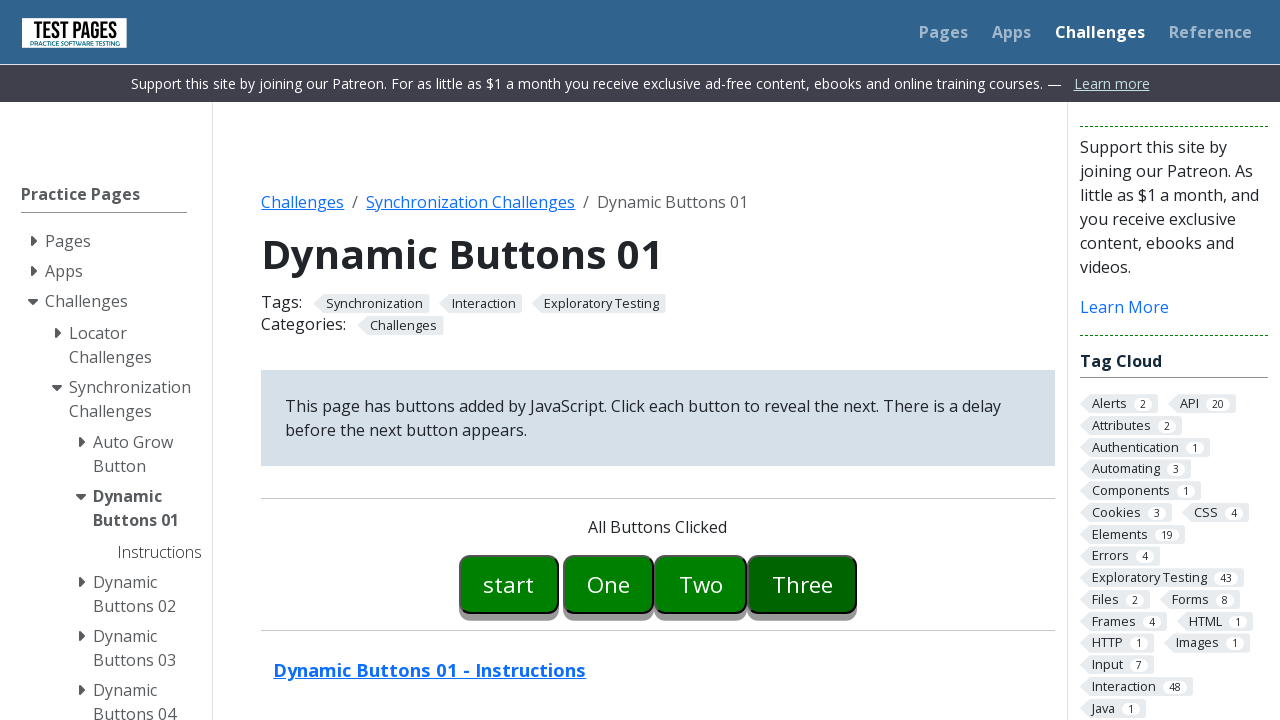

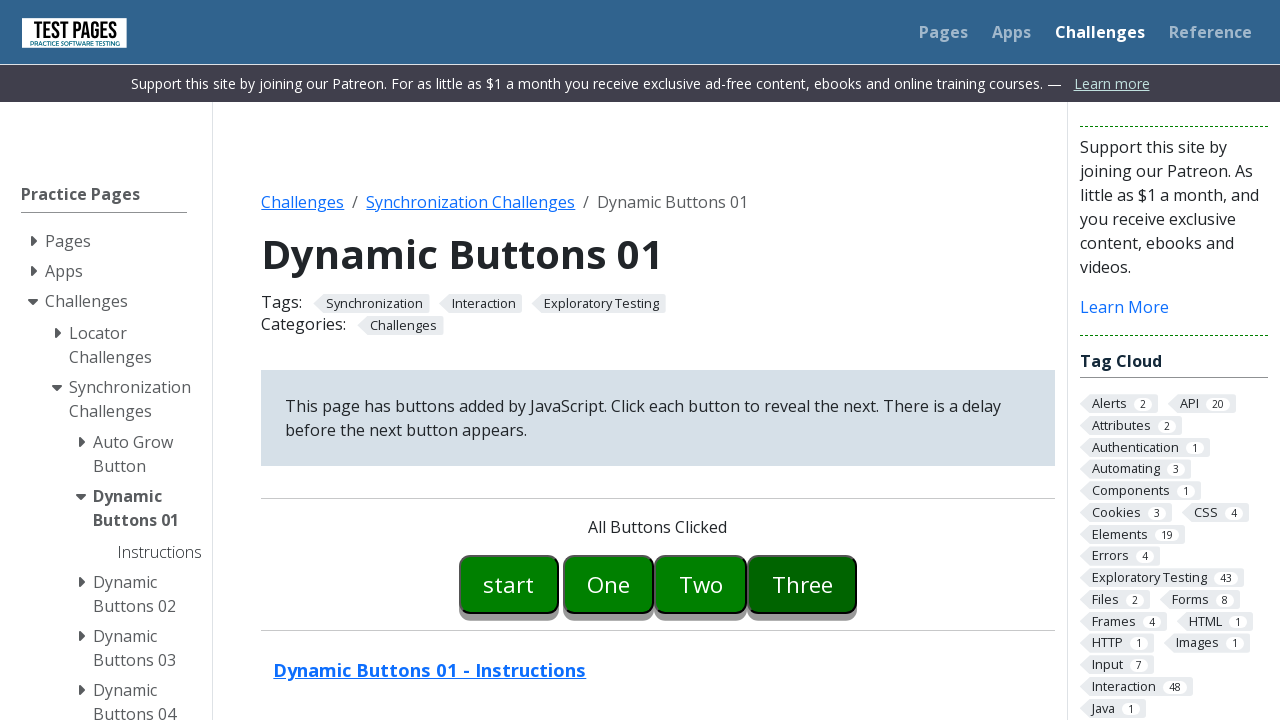